Tests dynamic loading page using implicit wait by clicking start button and verifying "Hello World!" text appears

Starting URL: https://automationfc.github.io/dynamic-loading/

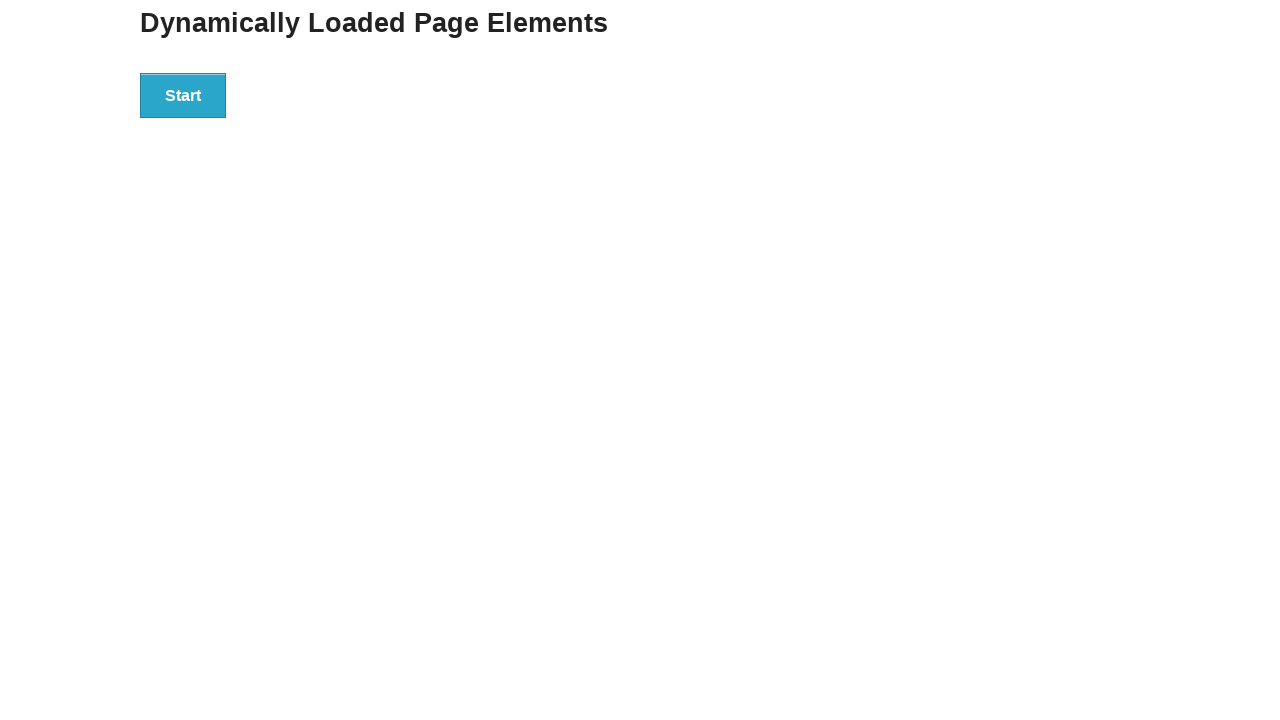

Navigated to dynamic loading page
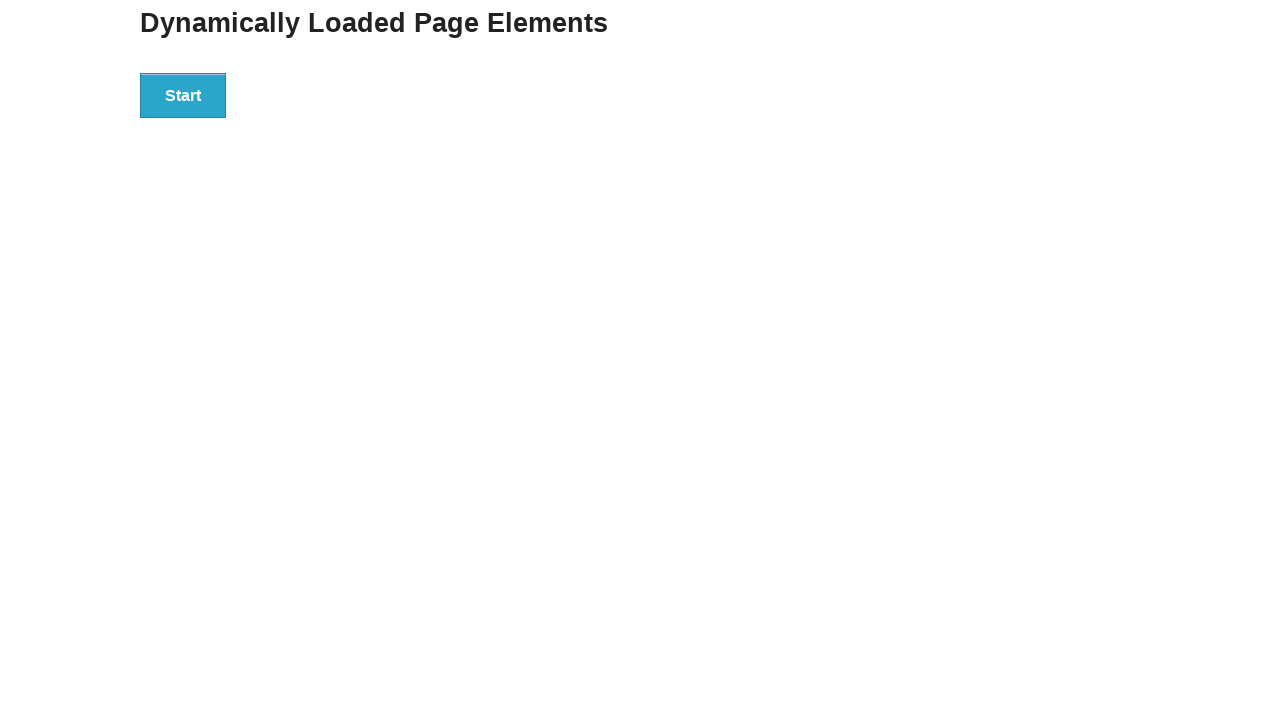

Clicked start button to trigger dynamic loading at (183, 95) on xpath=//div[@id='start']//button
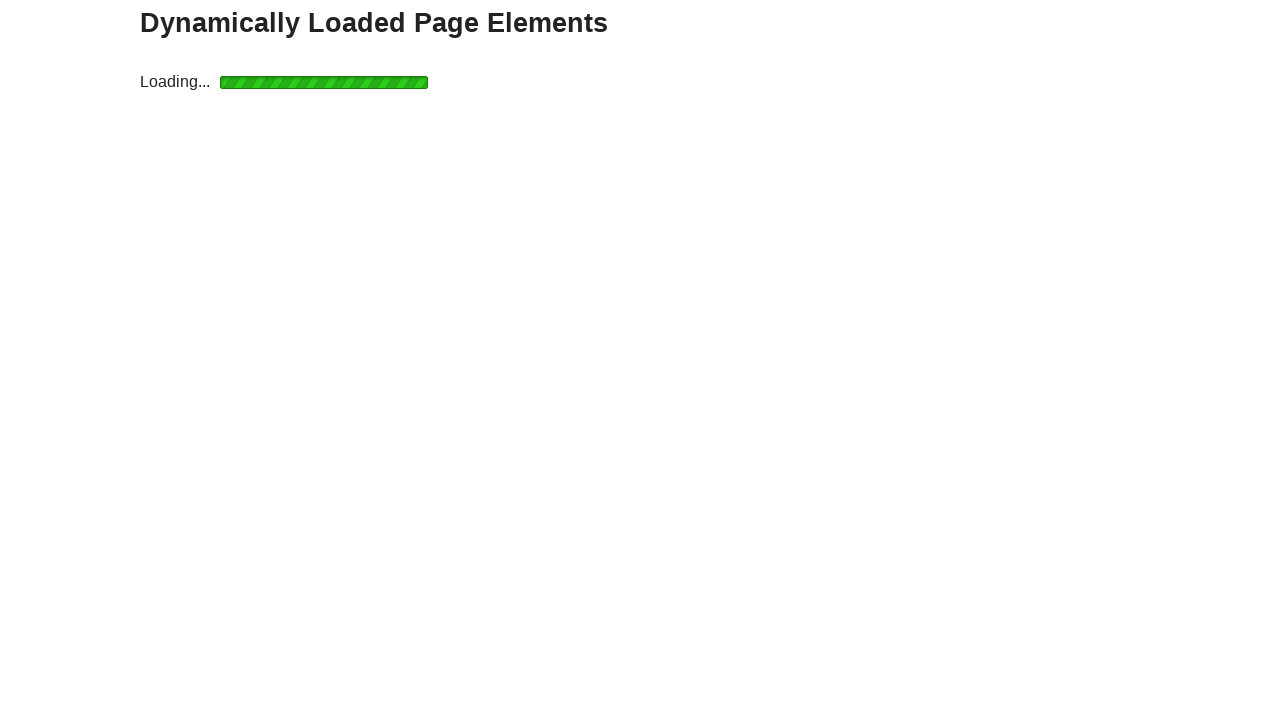

Waited for 'Hello World!' heading to become visible
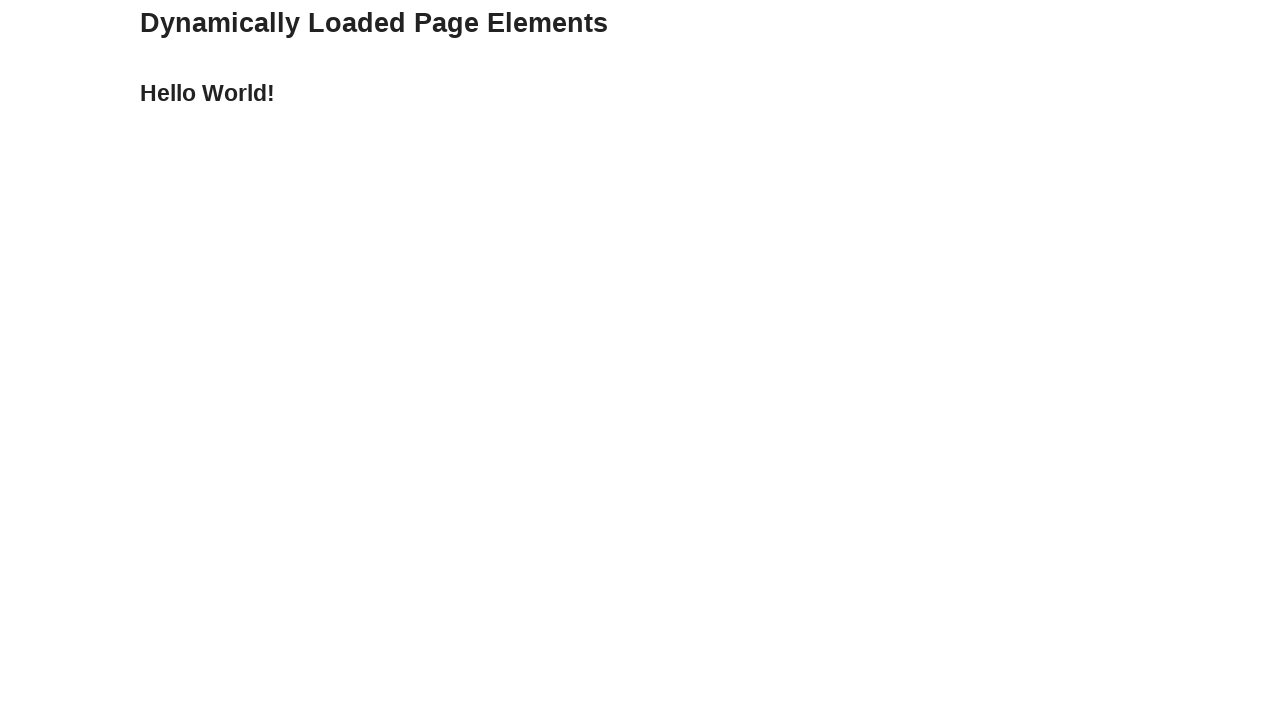

Verified 'Hello World!' text appears correctly
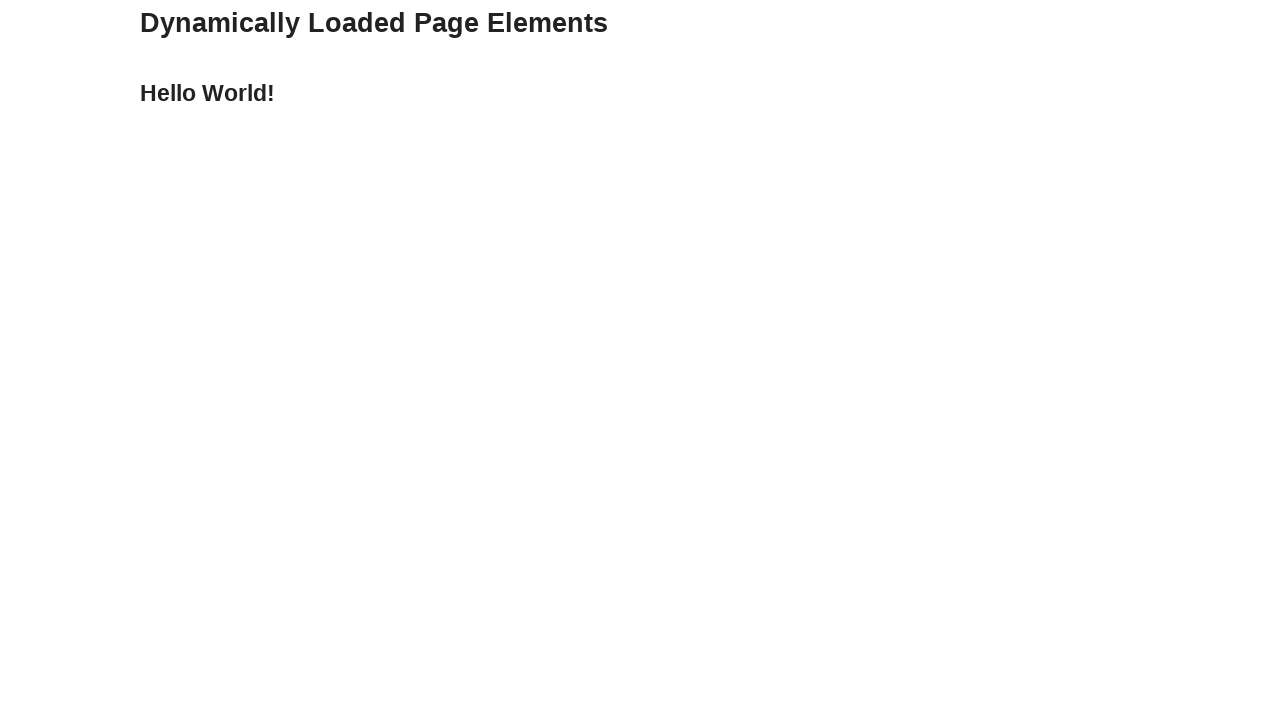

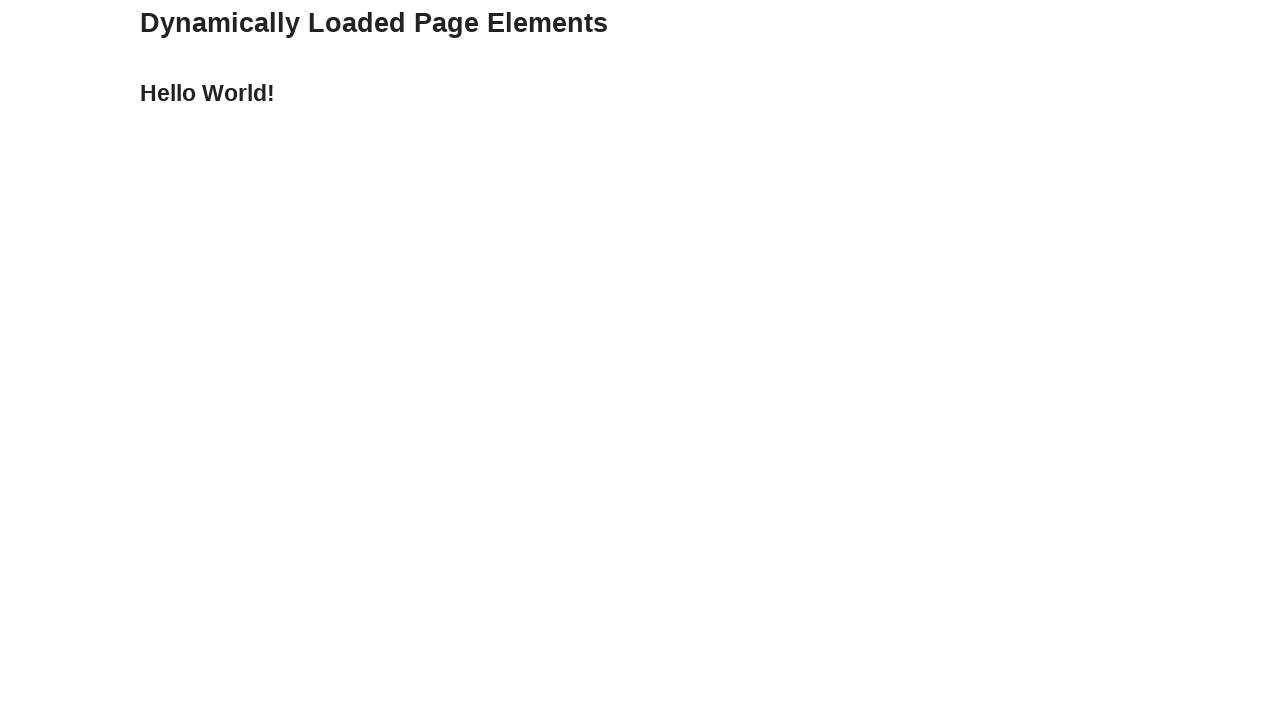